Tests dynamic dropdown functionality by selecting departure city and then arrival city from dependent dropdowns

Starting URL: https://rahulshettyacademy.com/dropdownsPractise/

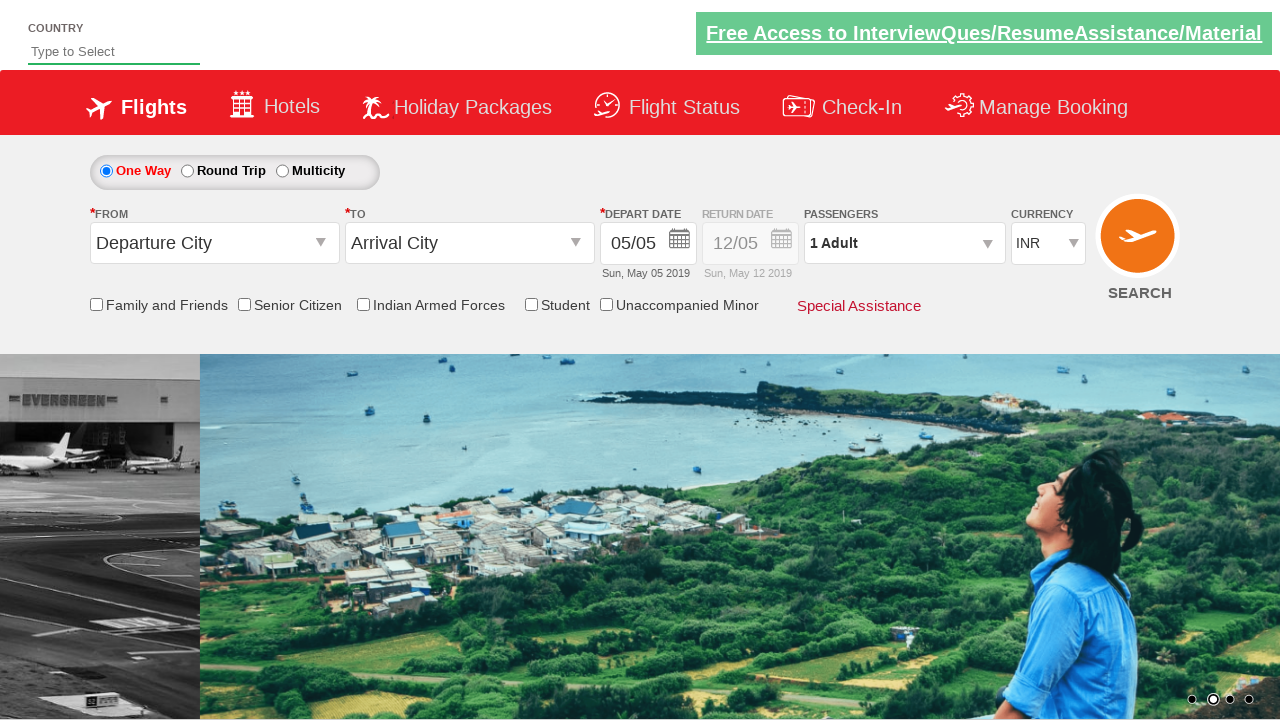

Clicked on origin station dropdown to open it at (214, 243) on #ctl00_mainContent_ddl_originStation1_CTXT
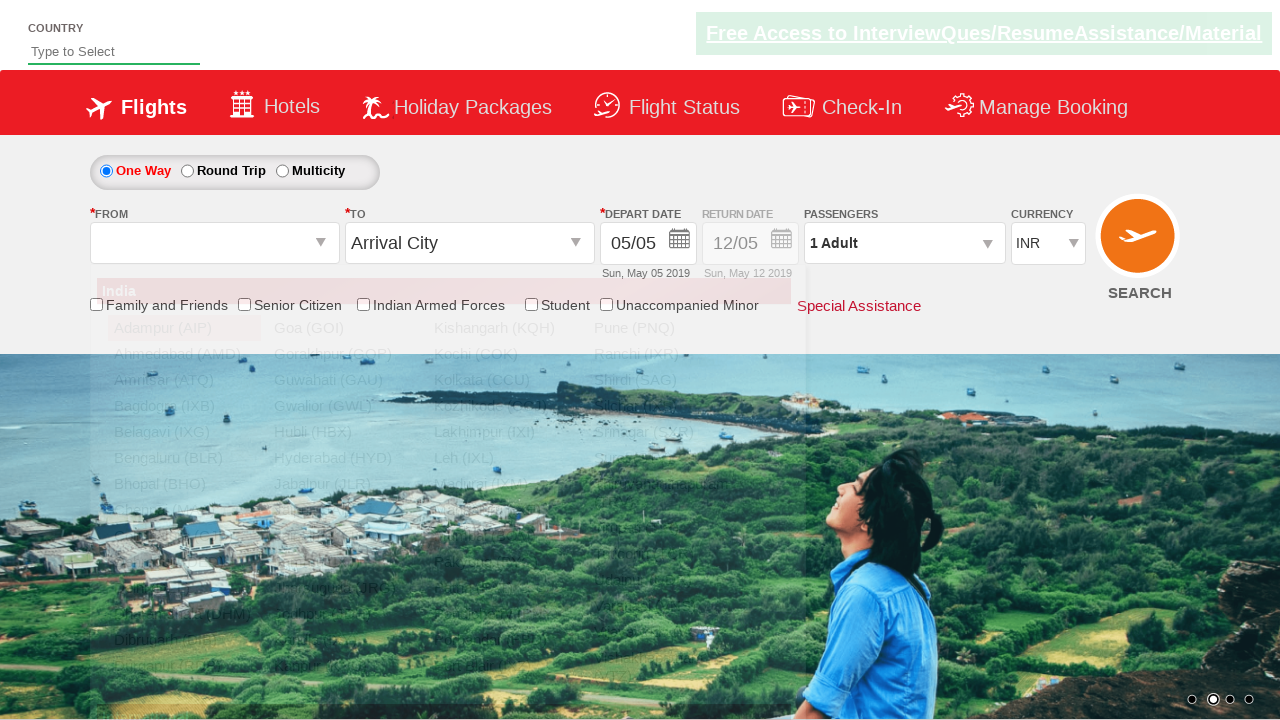

Selected Hyderabad as departure city at (344, 458) on xpath=//a[@value='HYD']
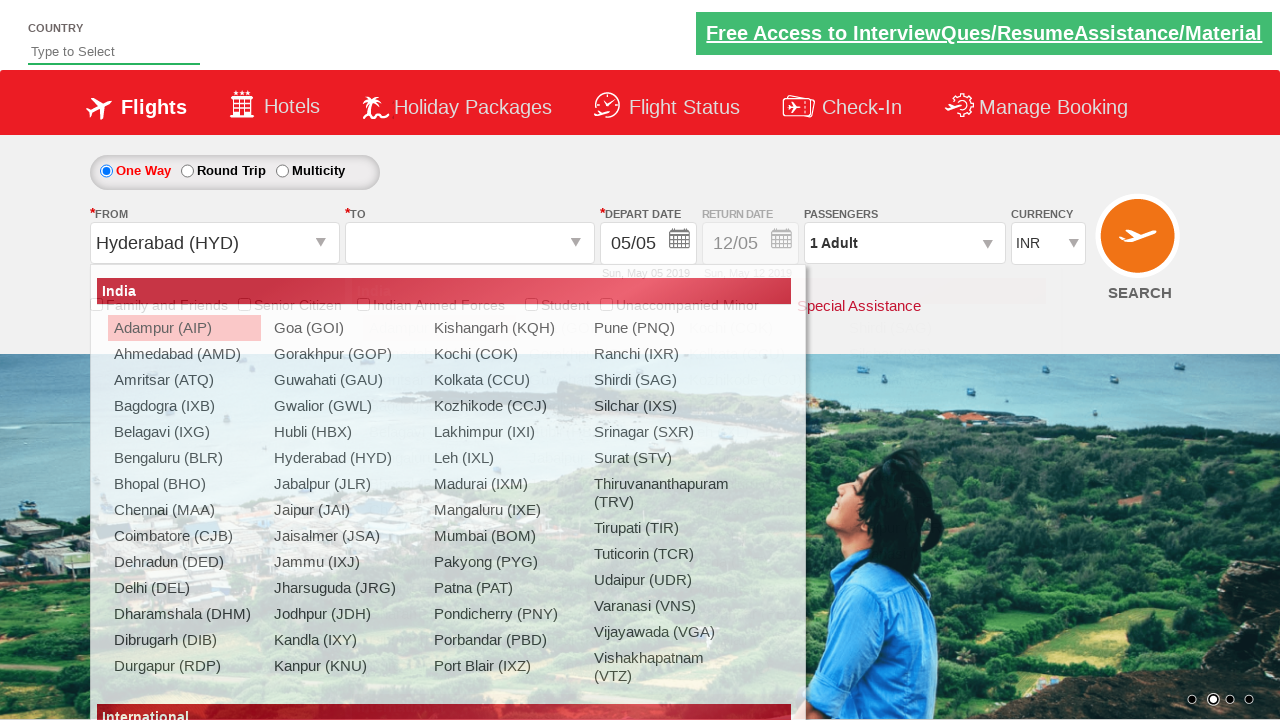

Waited for arrival dropdown to update
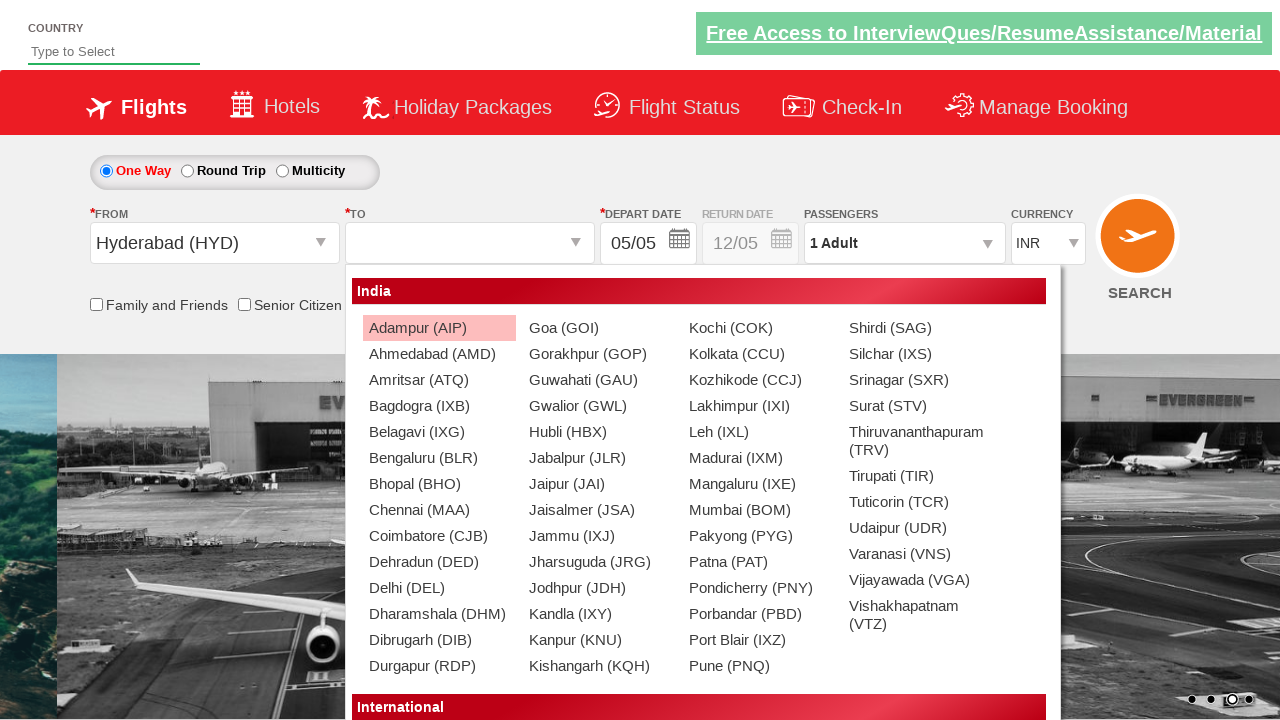

Selected Hubli as arrival city from dependent dropdown at (599, 432) on (//a[@value='HBX'])[2]
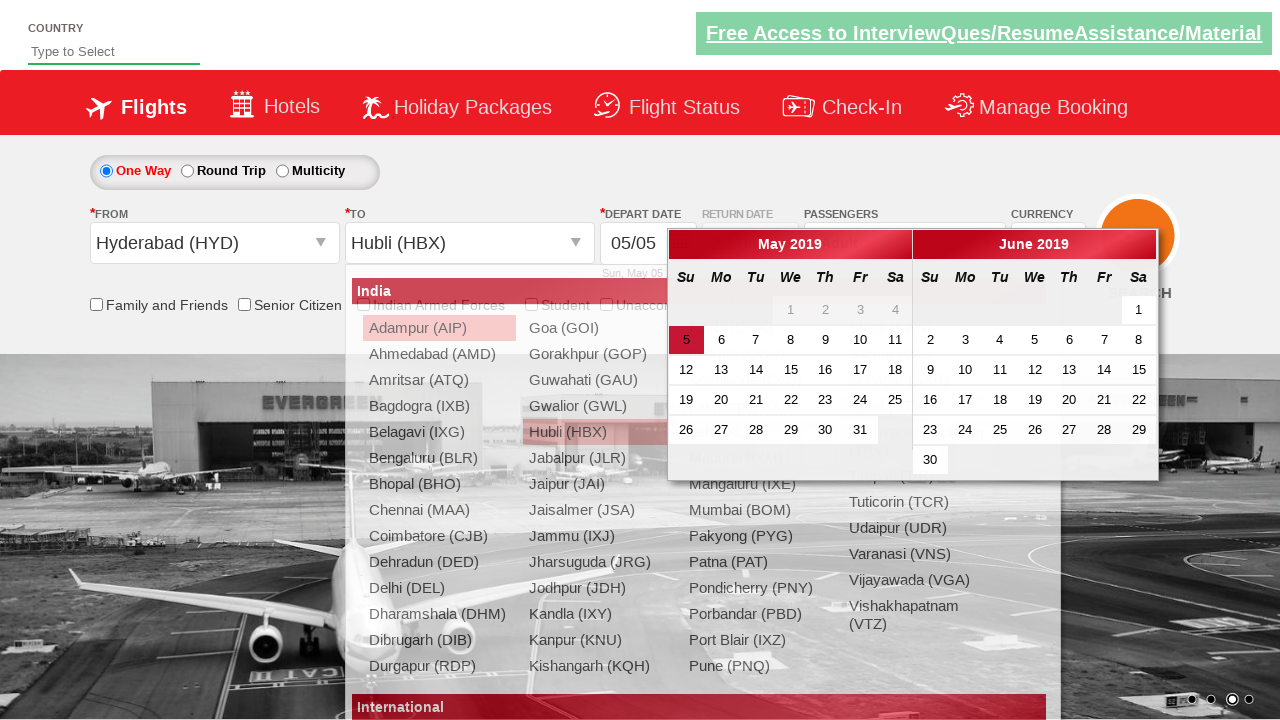

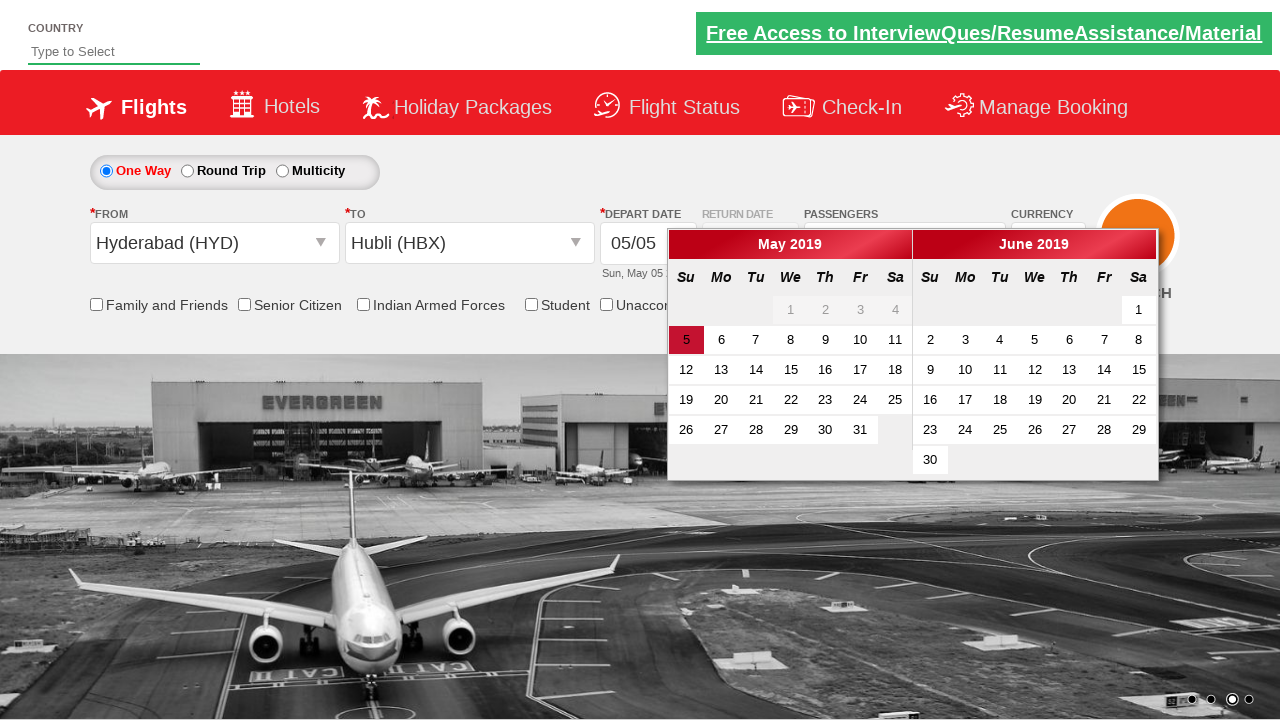